Navigates to a Selenium course content page and retrieves the page title and current URL for verification purposes.

Starting URL: http://greenstech.in/selenium-course-content.html

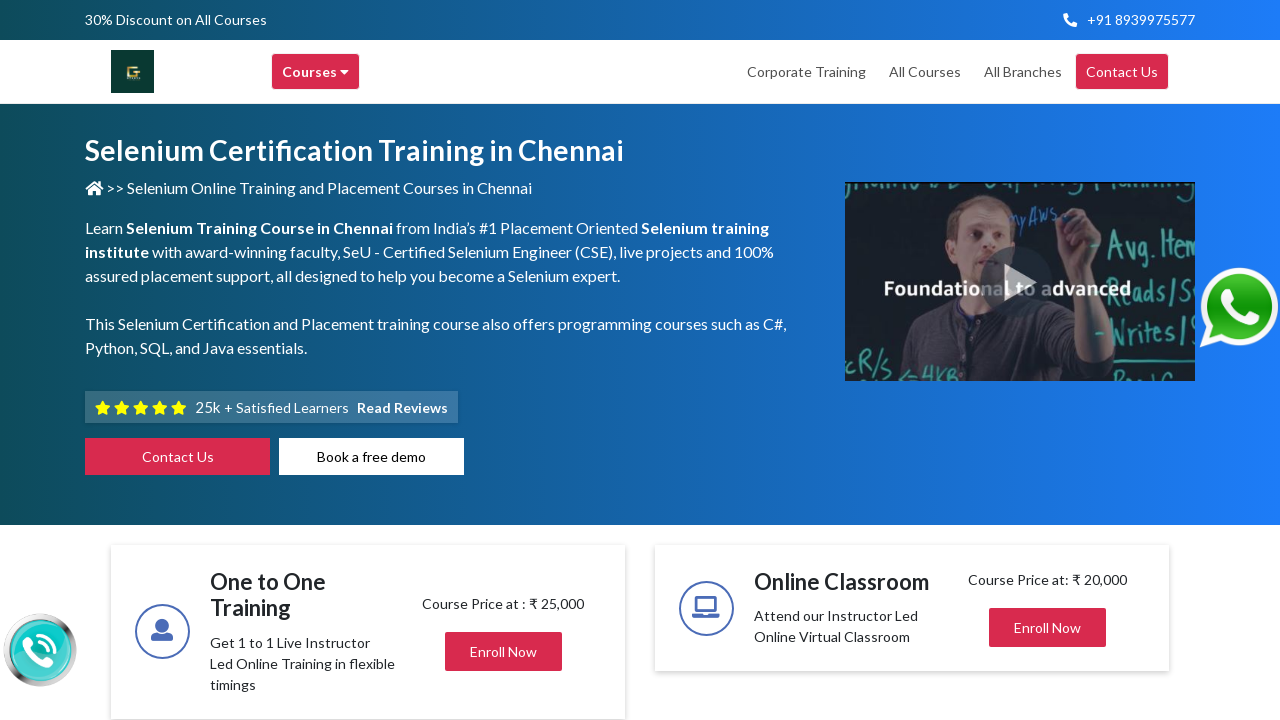

Retrieved page title
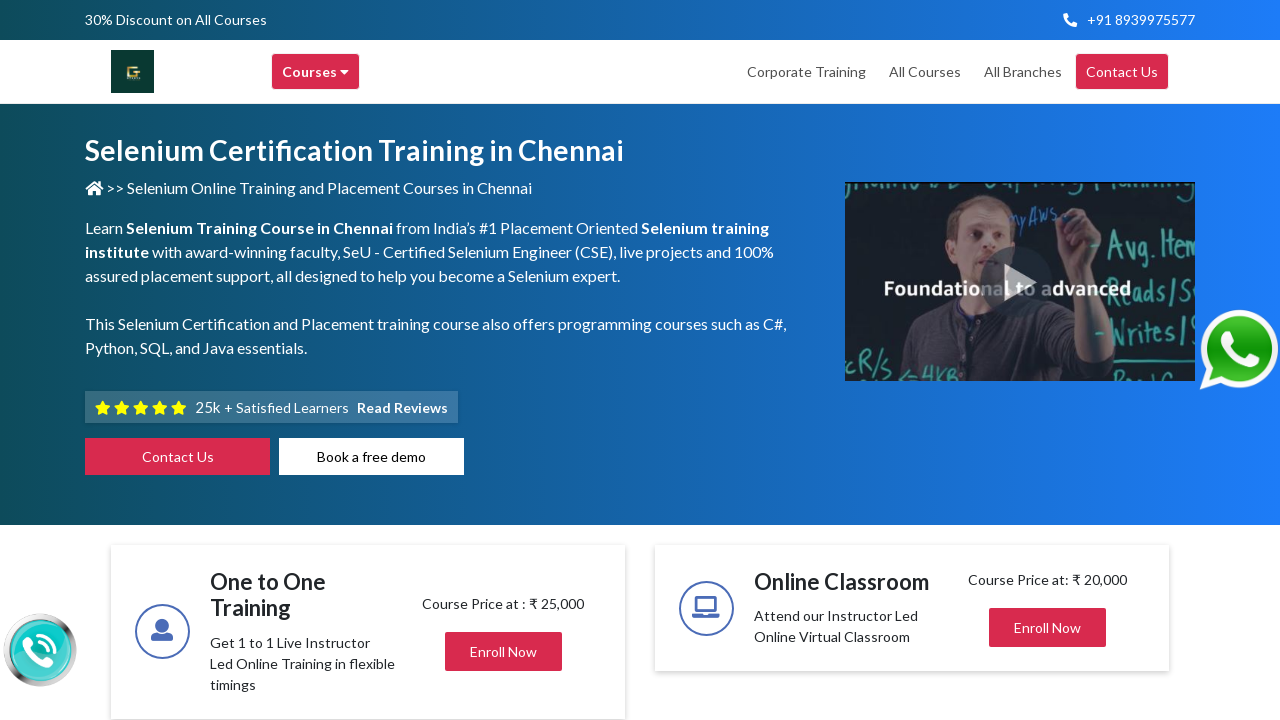

Retrieved current URL
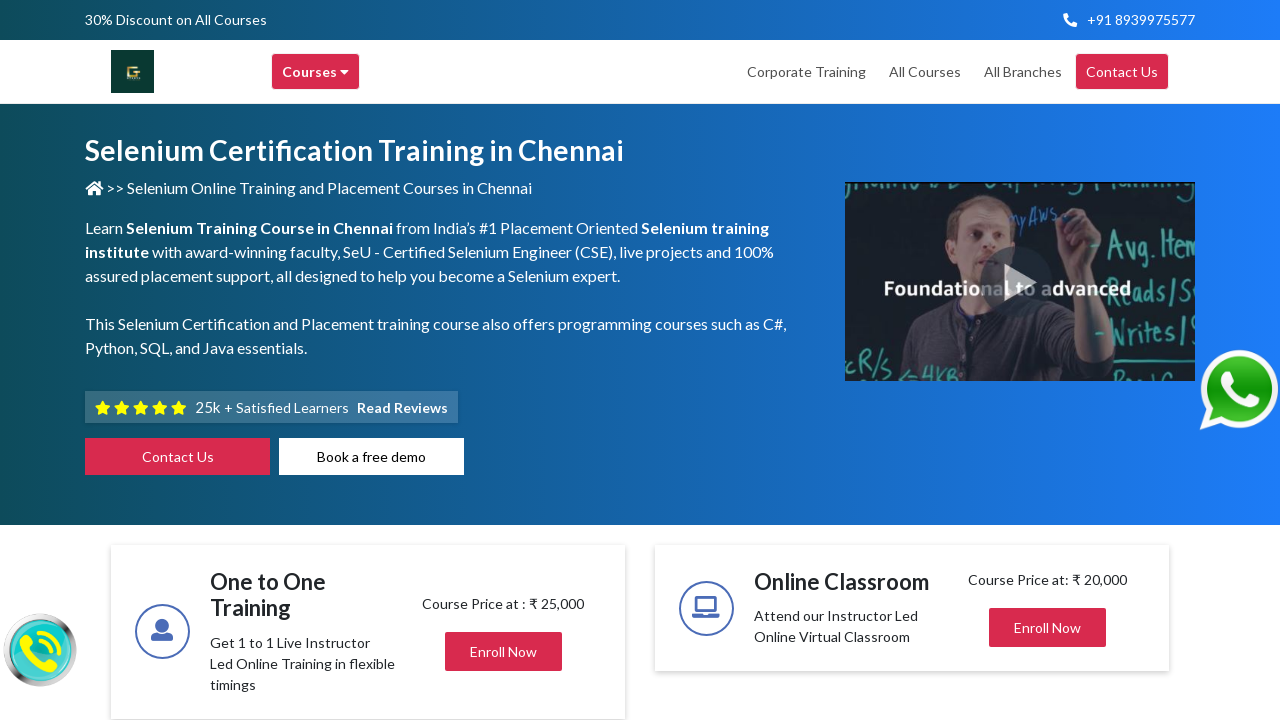

Page fully loaded (DOM content loaded)
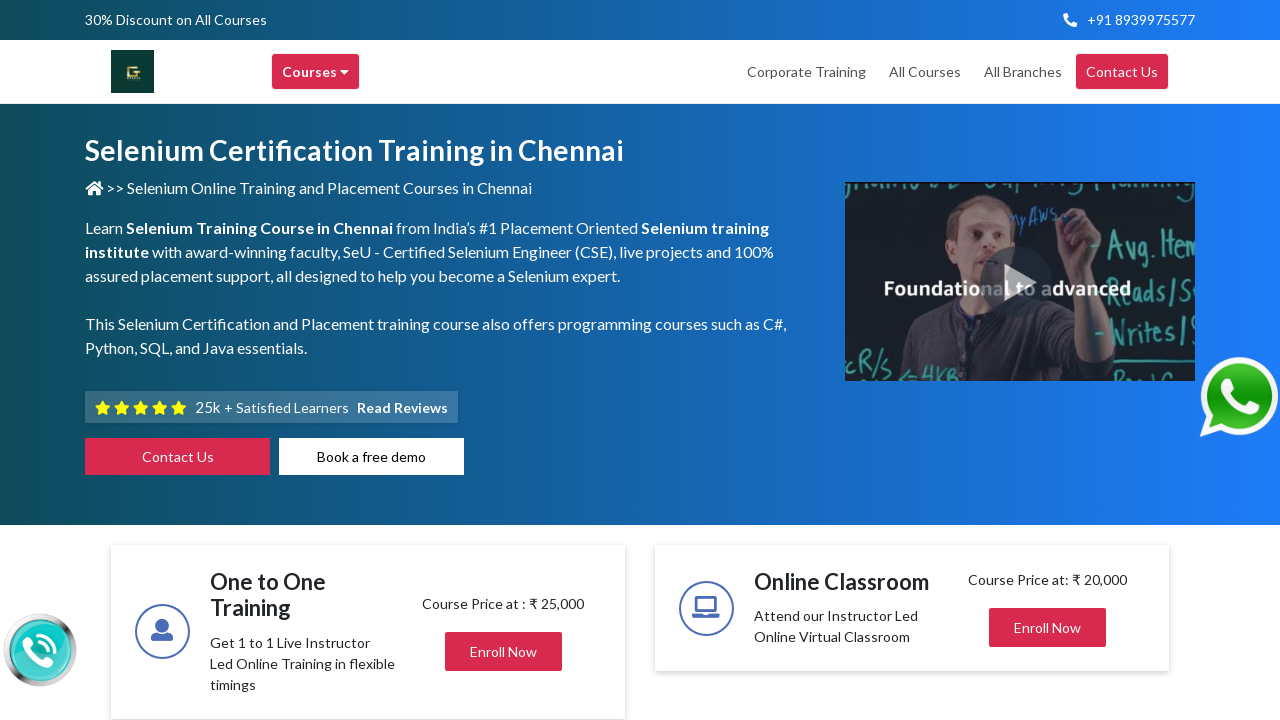

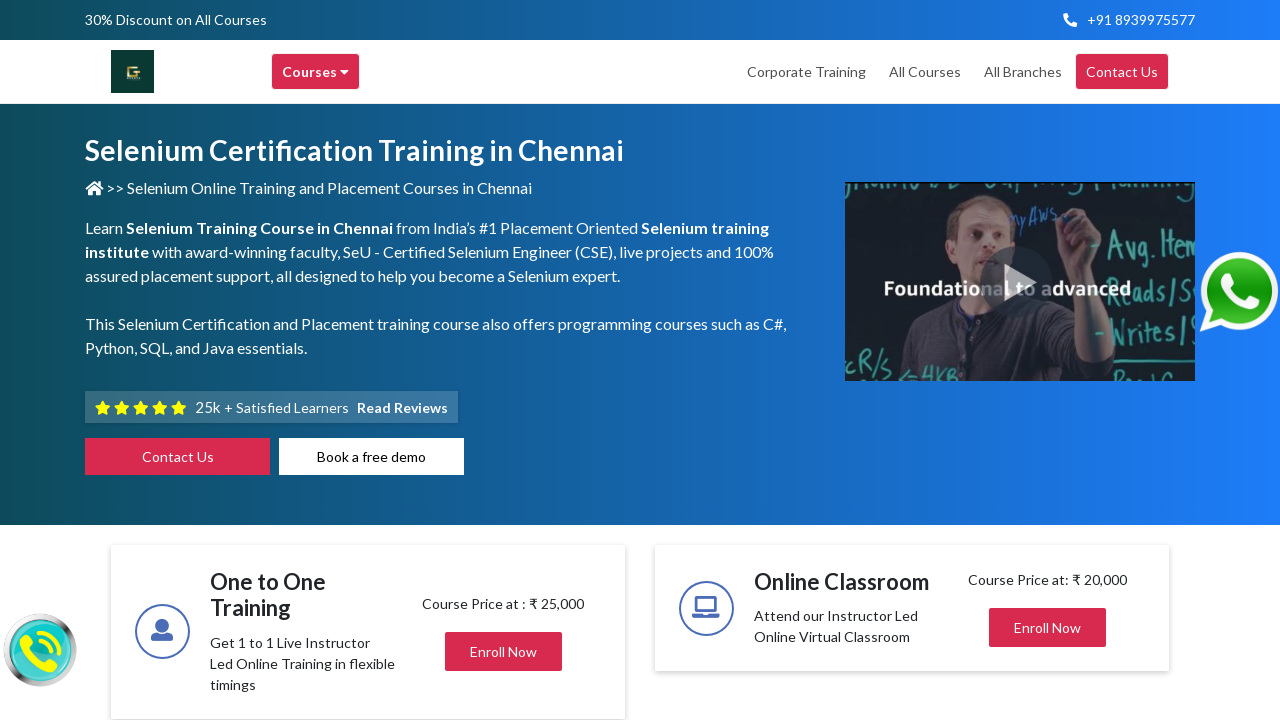